Tests drag and drop functionality by dragging an element from source to destination within an iframe

Starting URL: https://jqueryui.com/droppable/

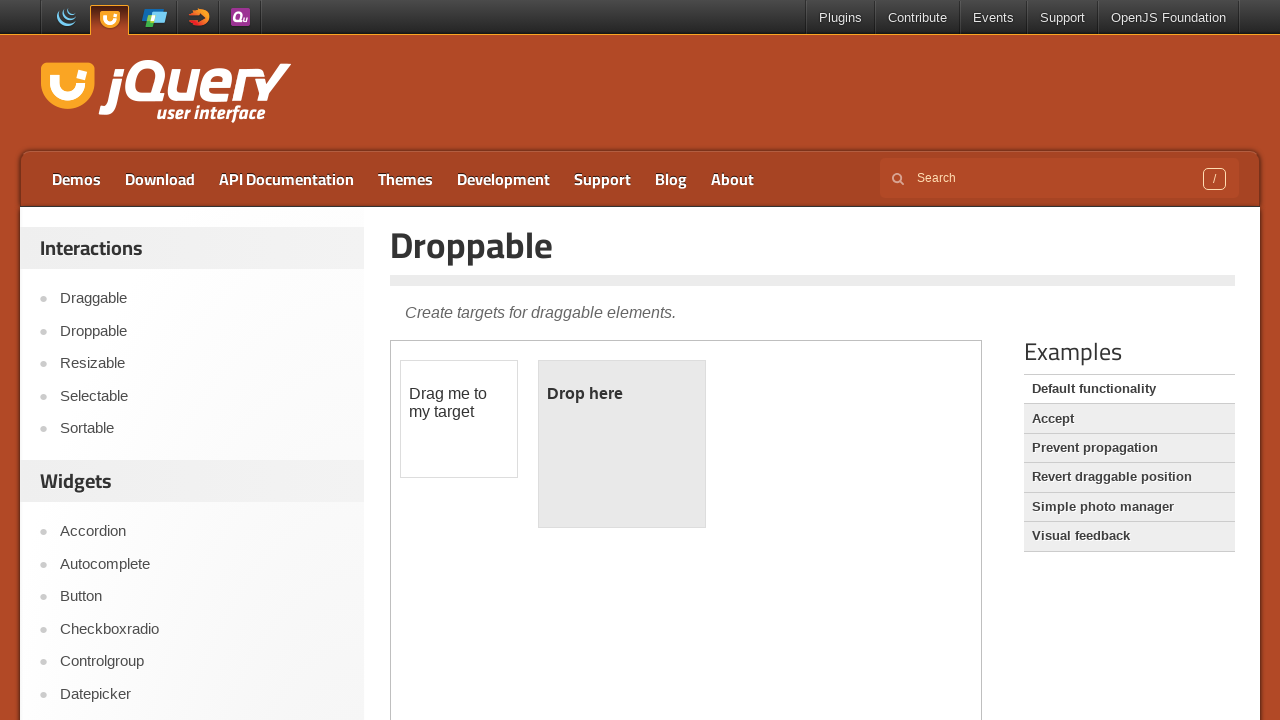

Located the iframe containing the drag and drop demo
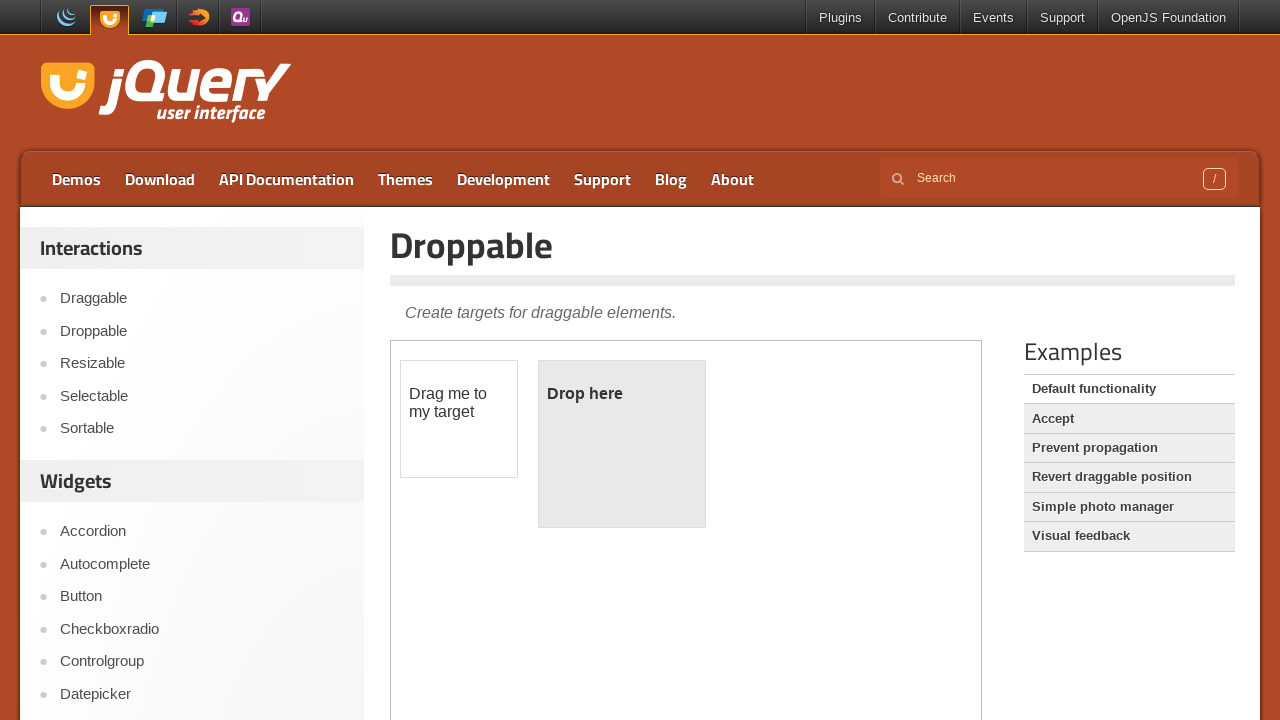

Located the draggable element with id 'draggable'
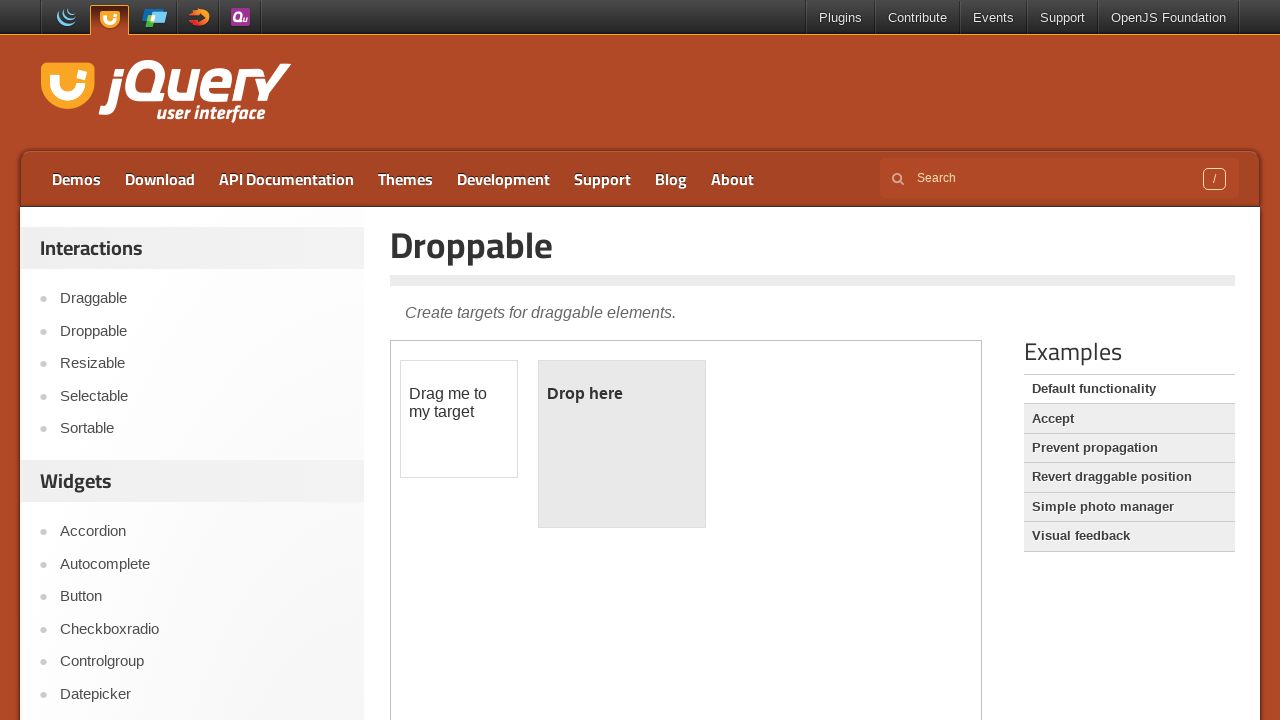

Located the droppable target element with id 'droppable'
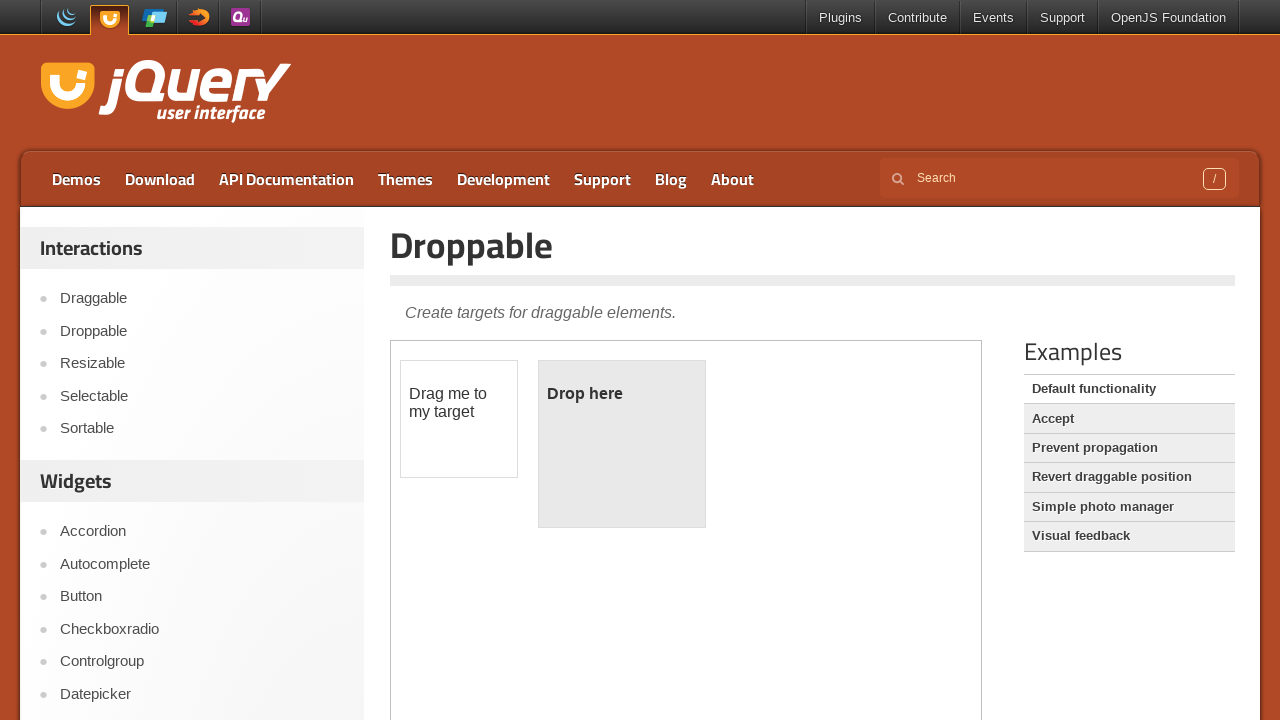

Dragged element from source to droppable target at (622, 444)
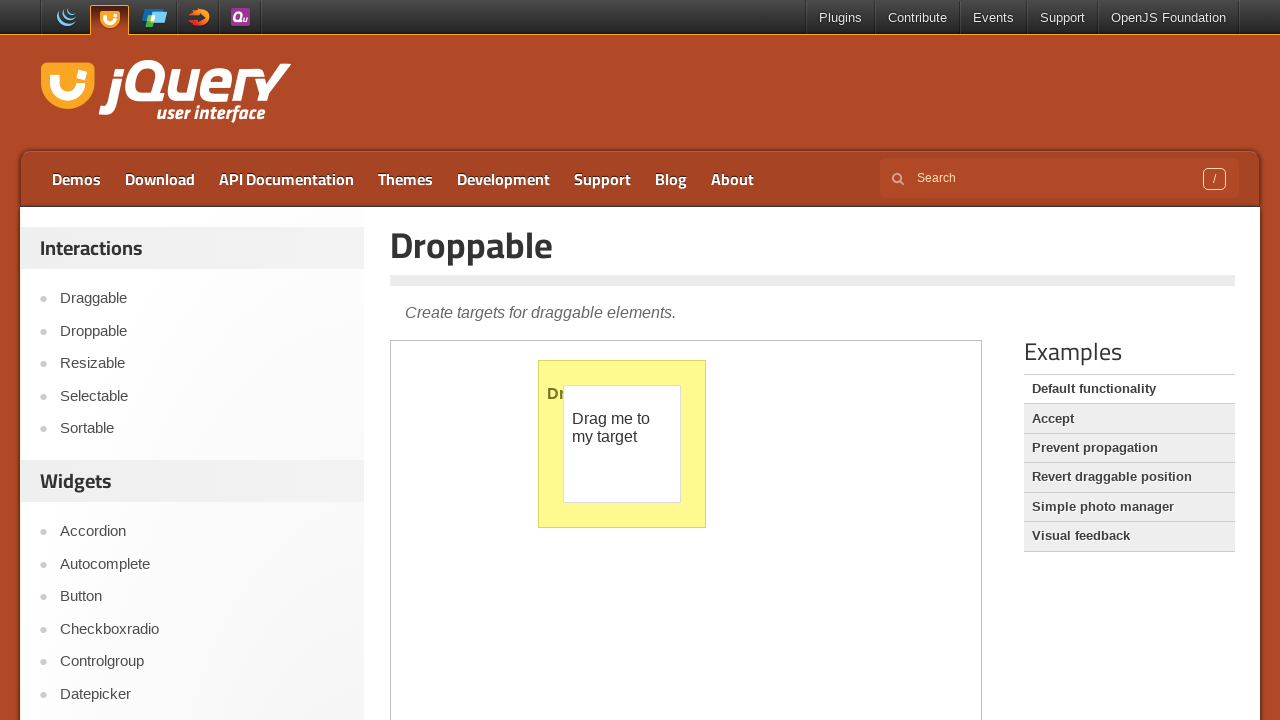

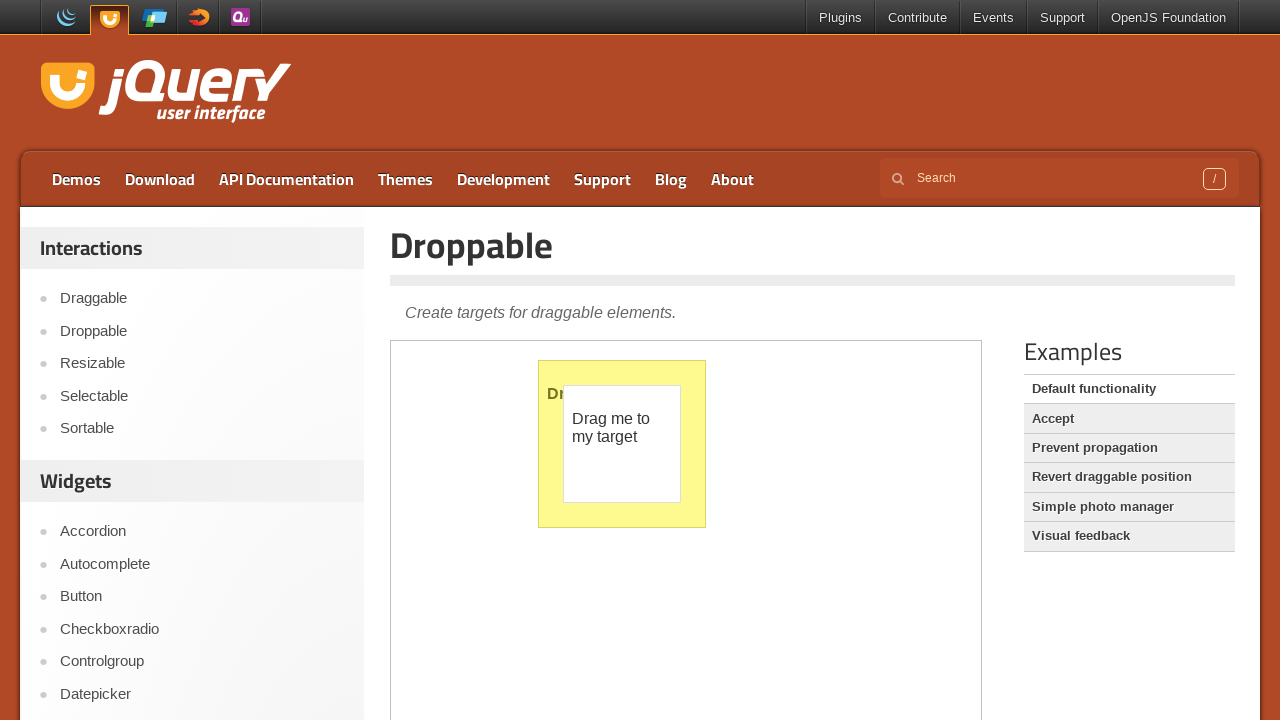